Tests the student registration form by filling out all fields including personal information, date of birth, subjects, hobbies, address, and state/city selection, then submitting the form.

Starting URL: https://demoqa.com/automation-practice-form

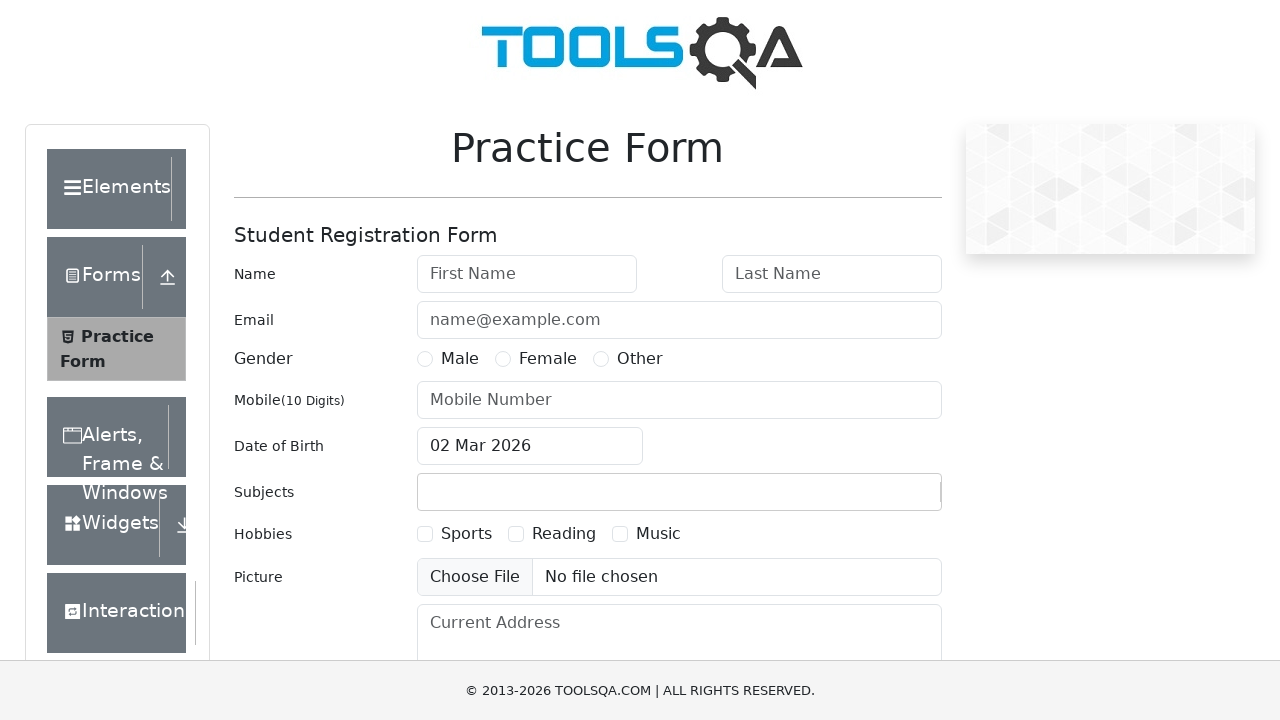

Filled first name field with 'varun' on #firstName
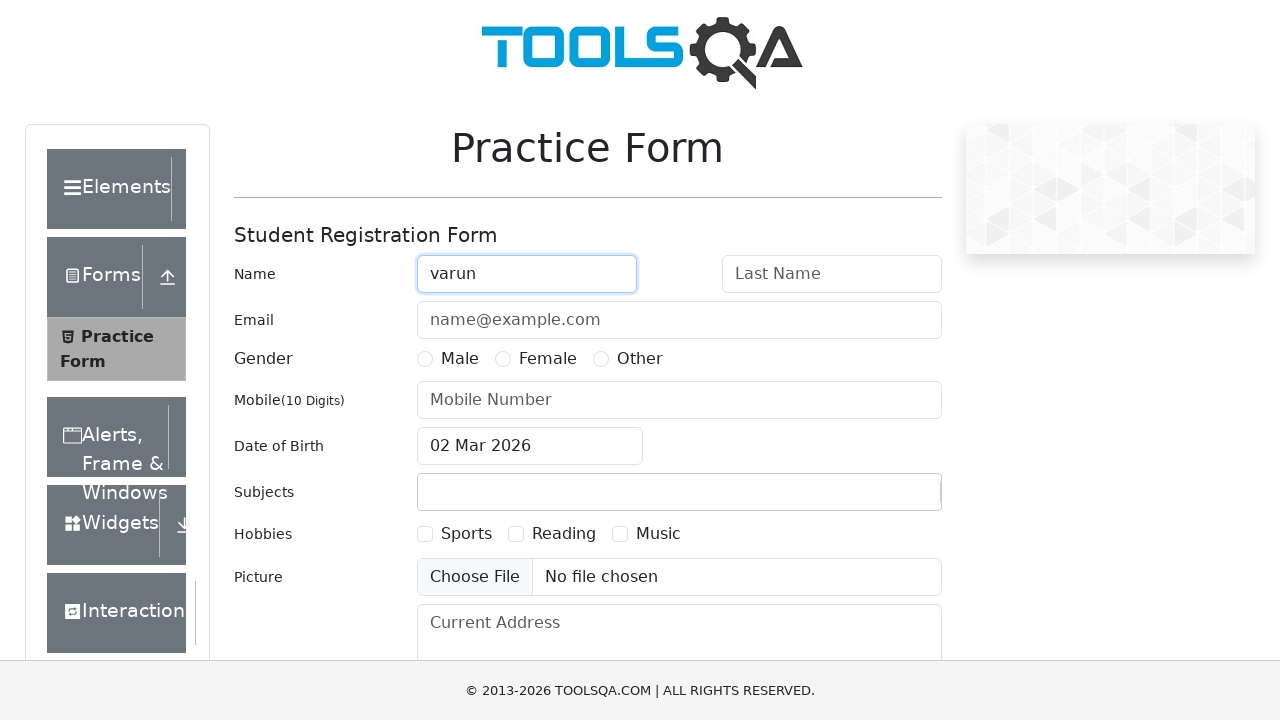

Filled last name field with 'varun' on #lastName
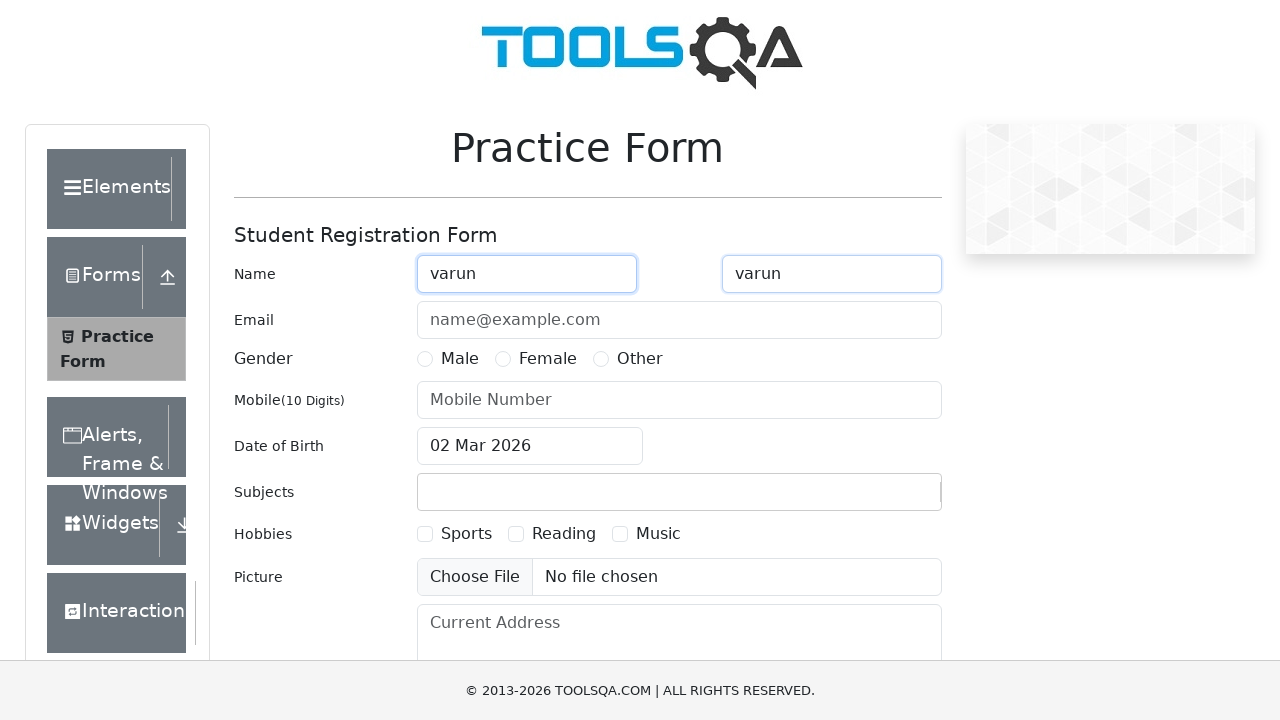

Filled email field with 'varun2003@gmail.com' on #userEmail
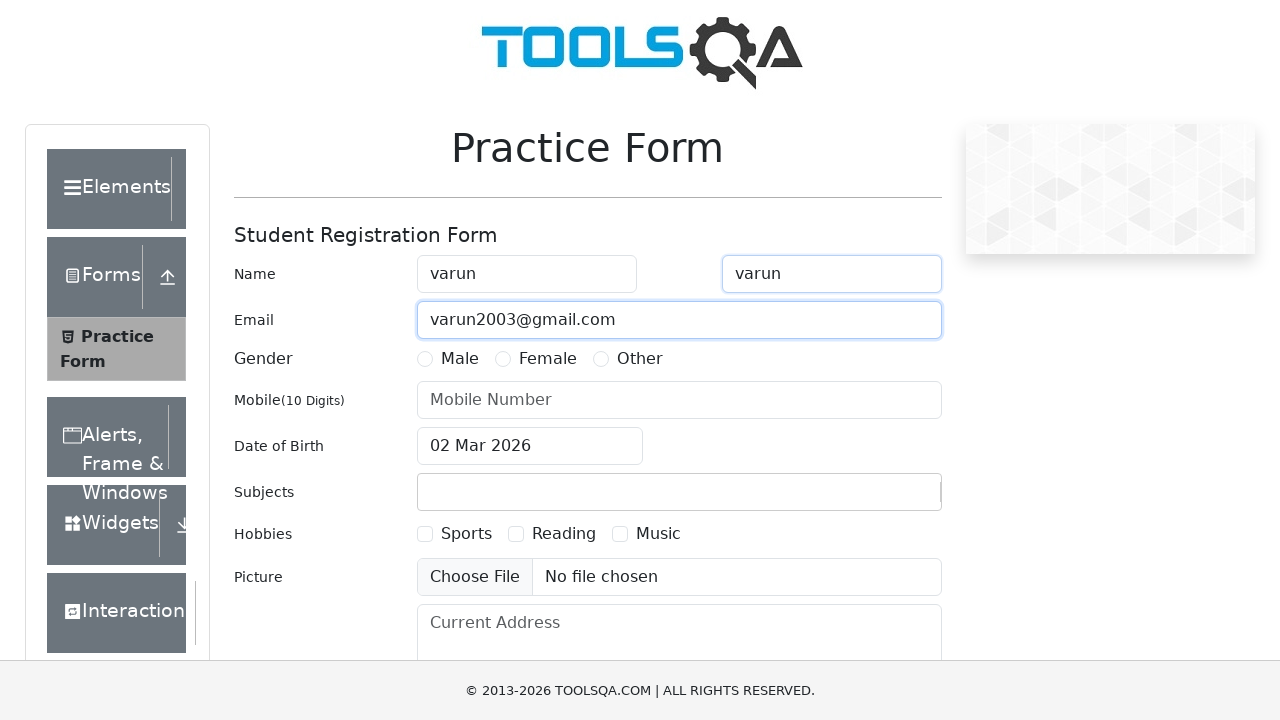

Selected Female gender option at (548, 359) on label[for='gender-radio-2']
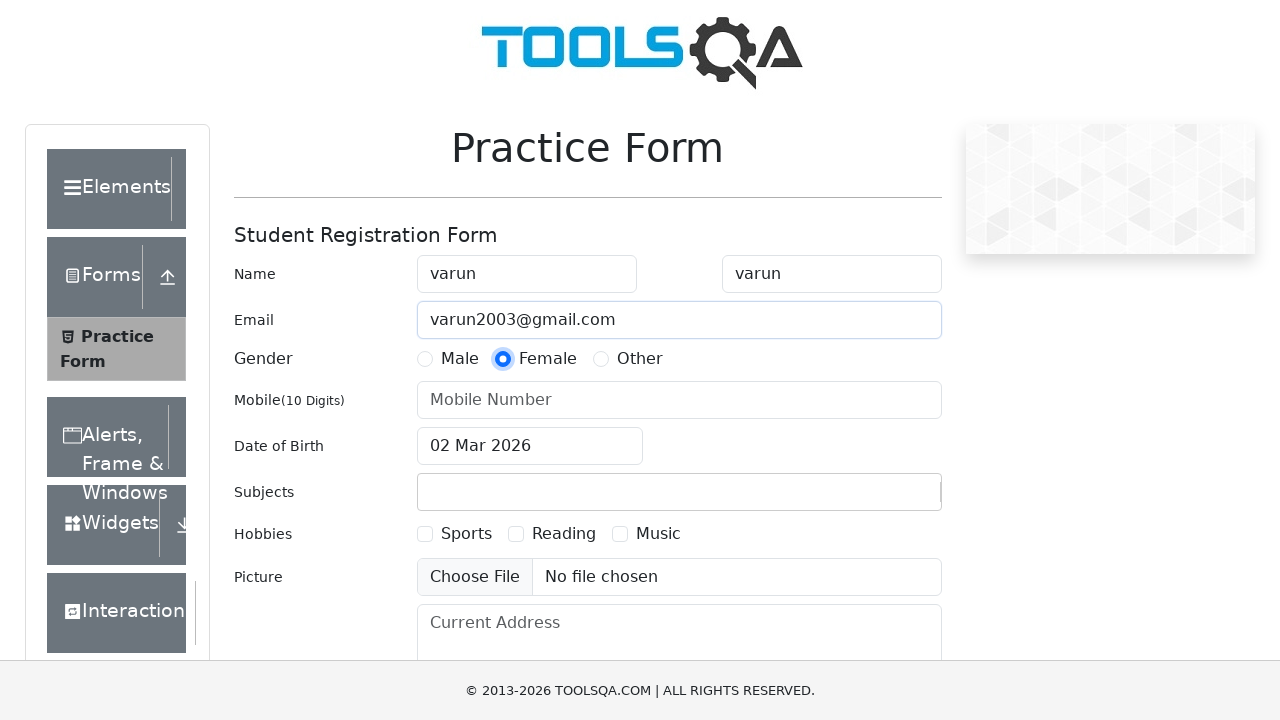

Filled mobile number field with '0000000000' on #userNumber
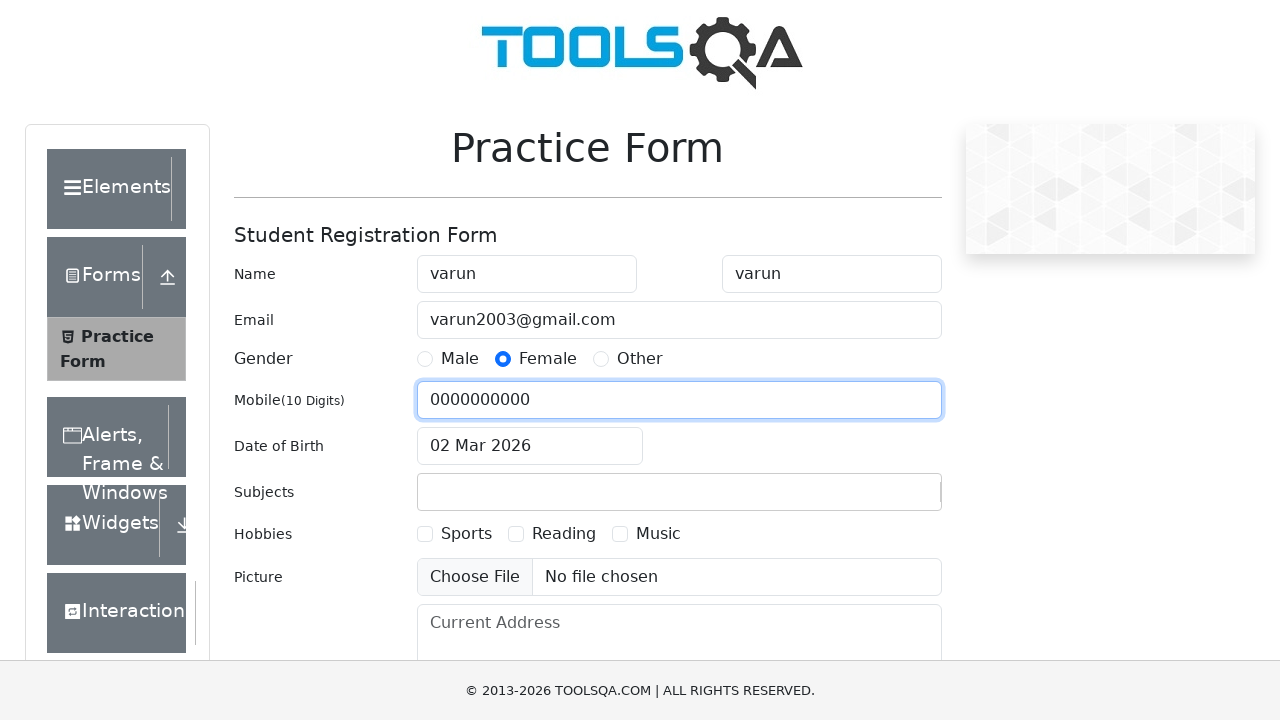

Clicked date of birth input to open datepicker at (530, 446) on #dateOfBirthInput
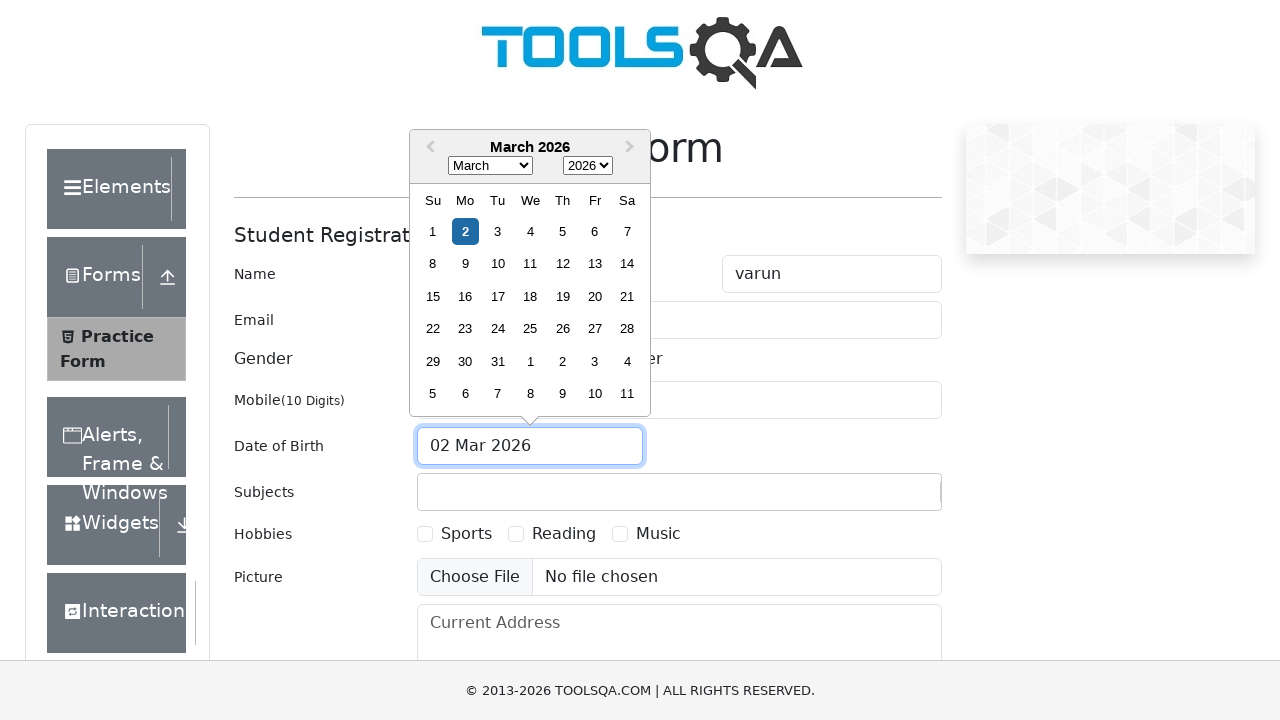

Selected April (month 3) from datepicker on .react-datepicker__month-select
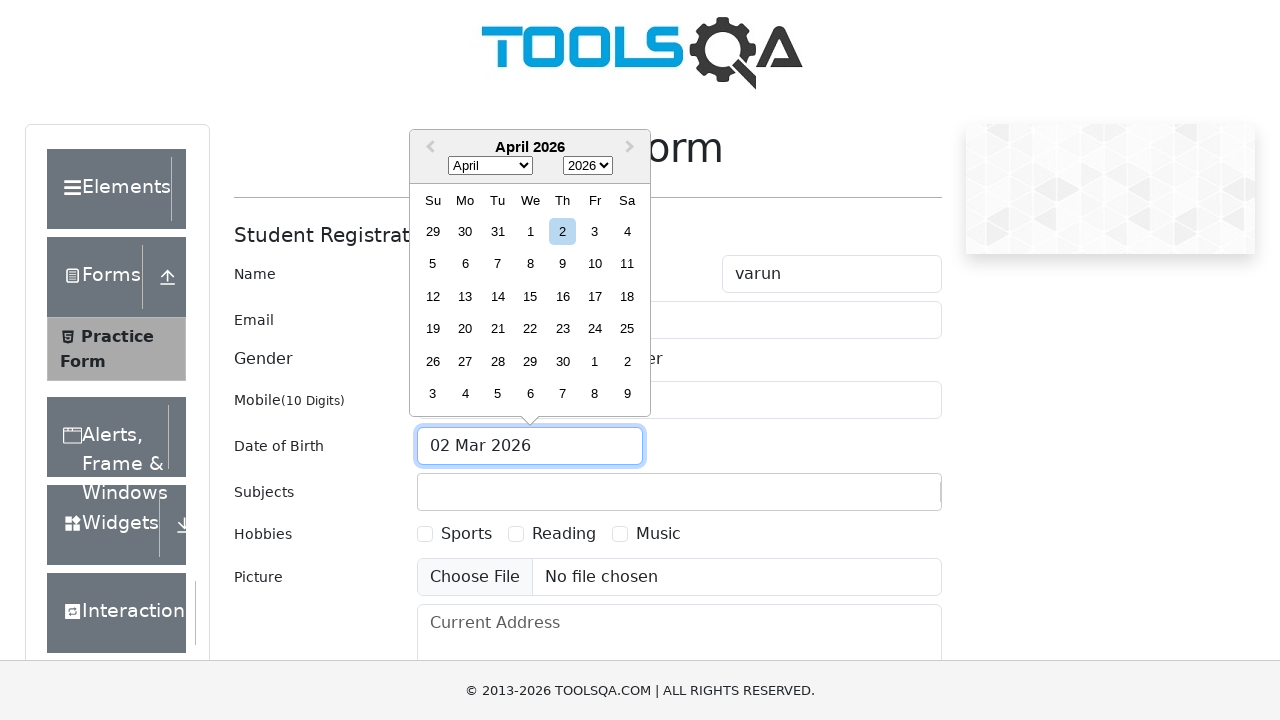

Selected year 2003 from datepicker on .react-datepicker__year-select
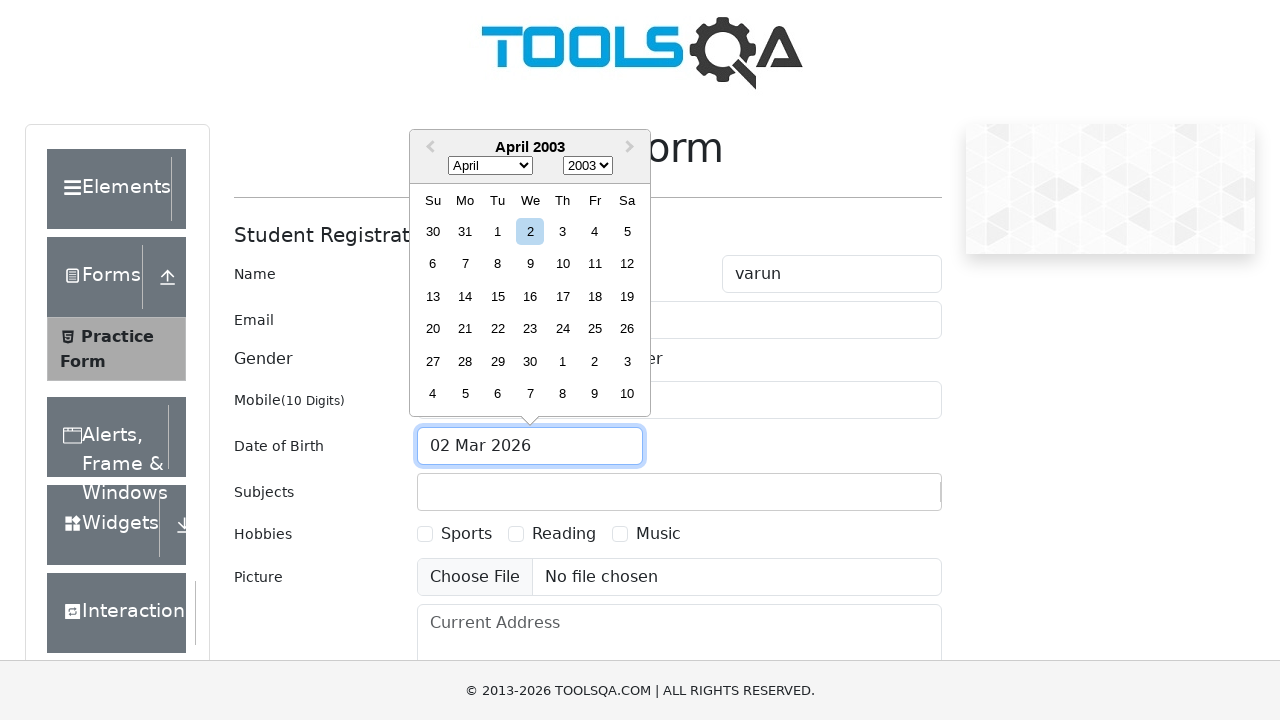

Selected day 4 from datepicker at (595, 231) on .react-datepicker__day--004:not(.react-datepicker__day--outside-month)
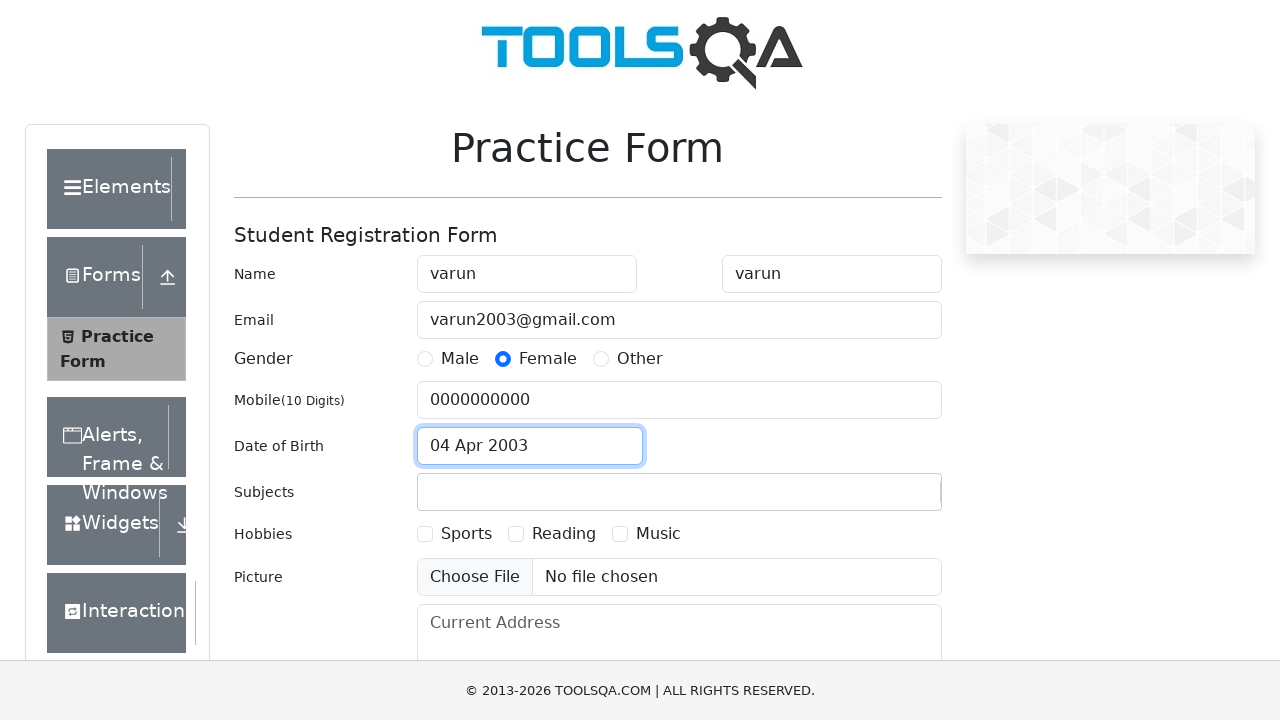

Clicked subjects input field at (430, 492) on #subjectsInput
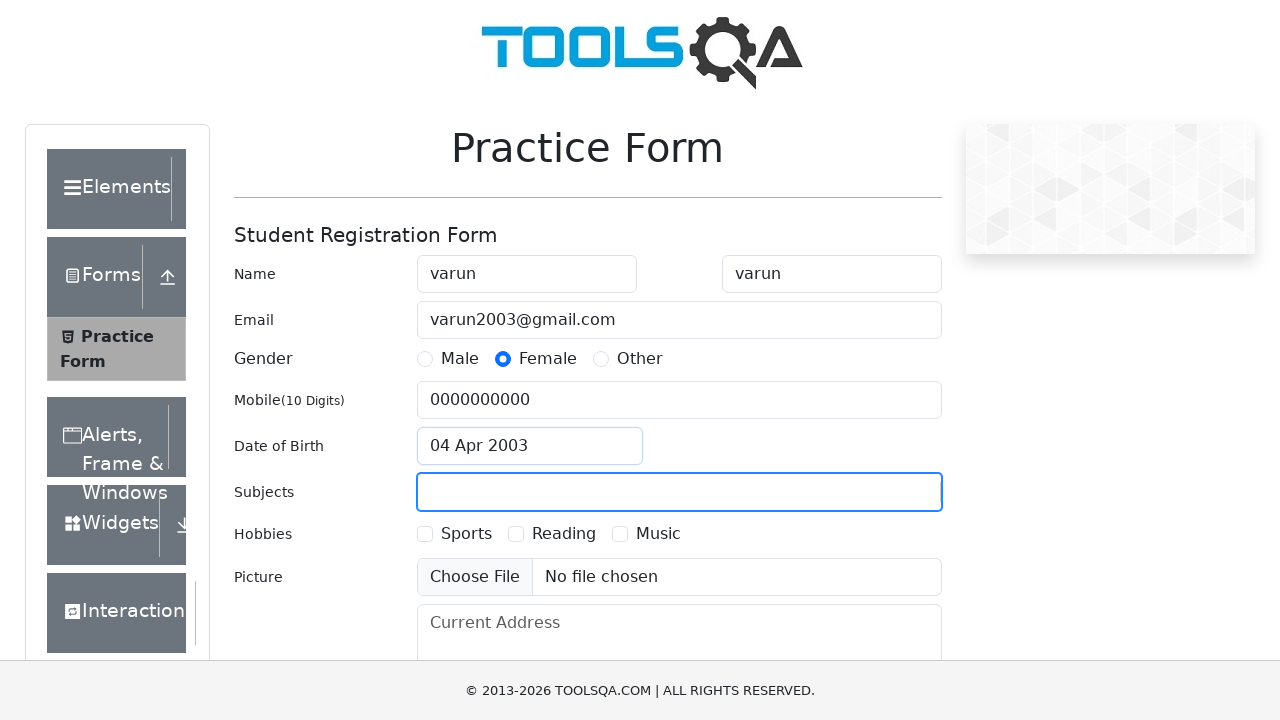

Typed 'English' in subjects field on #subjectsInput
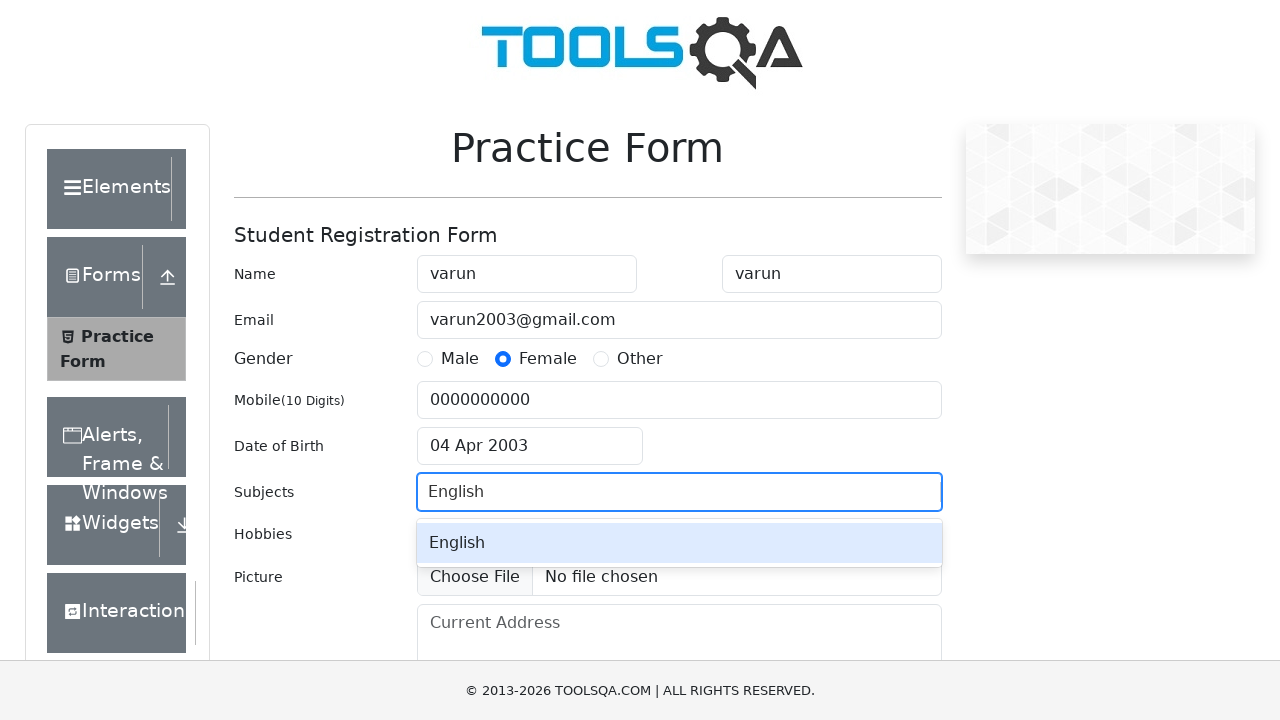

Pressed ArrowDown to navigate subject dropdown
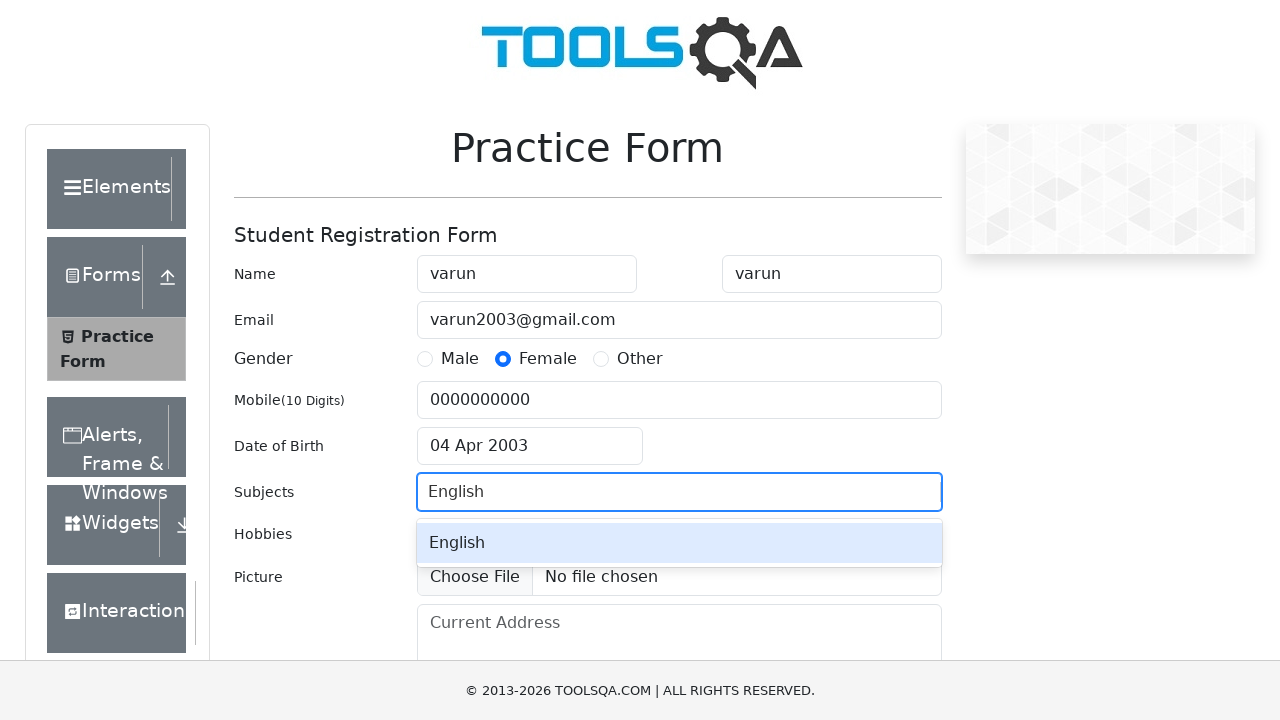

Pressed Enter to select English subject
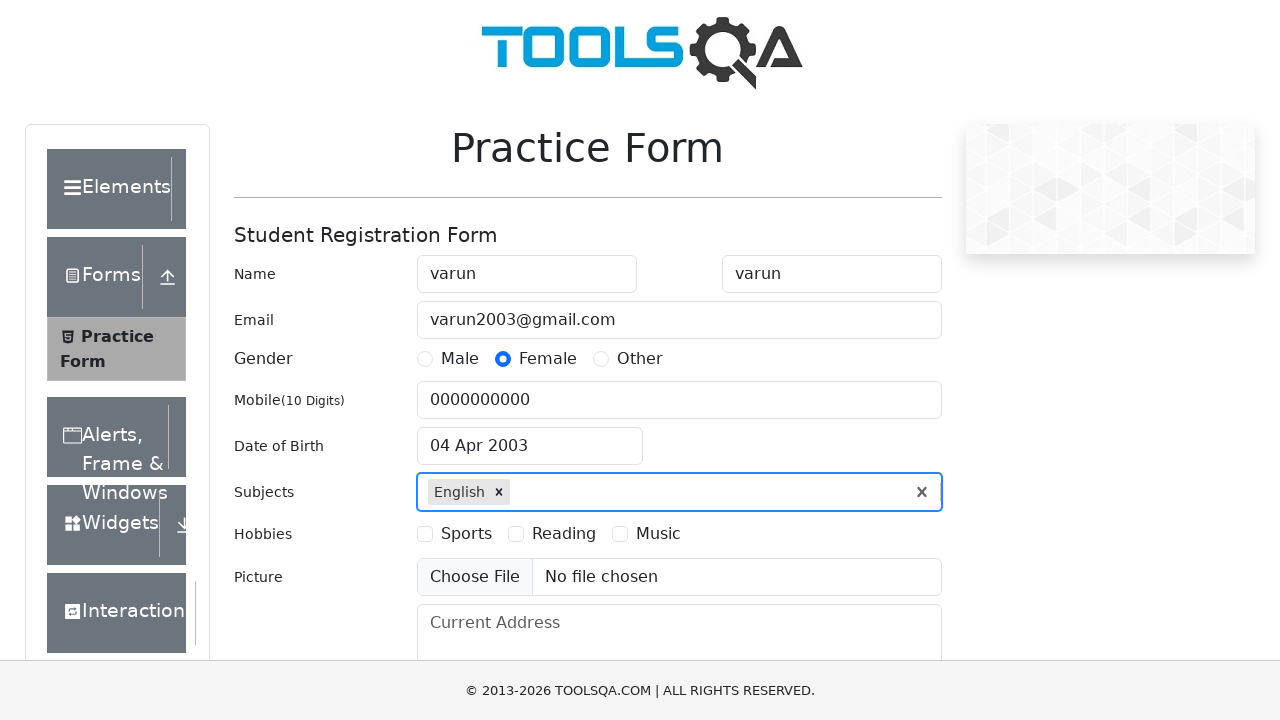

Selected Sports hobby checkbox at (466, 534) on label[for='hobbies-checkbox-1']
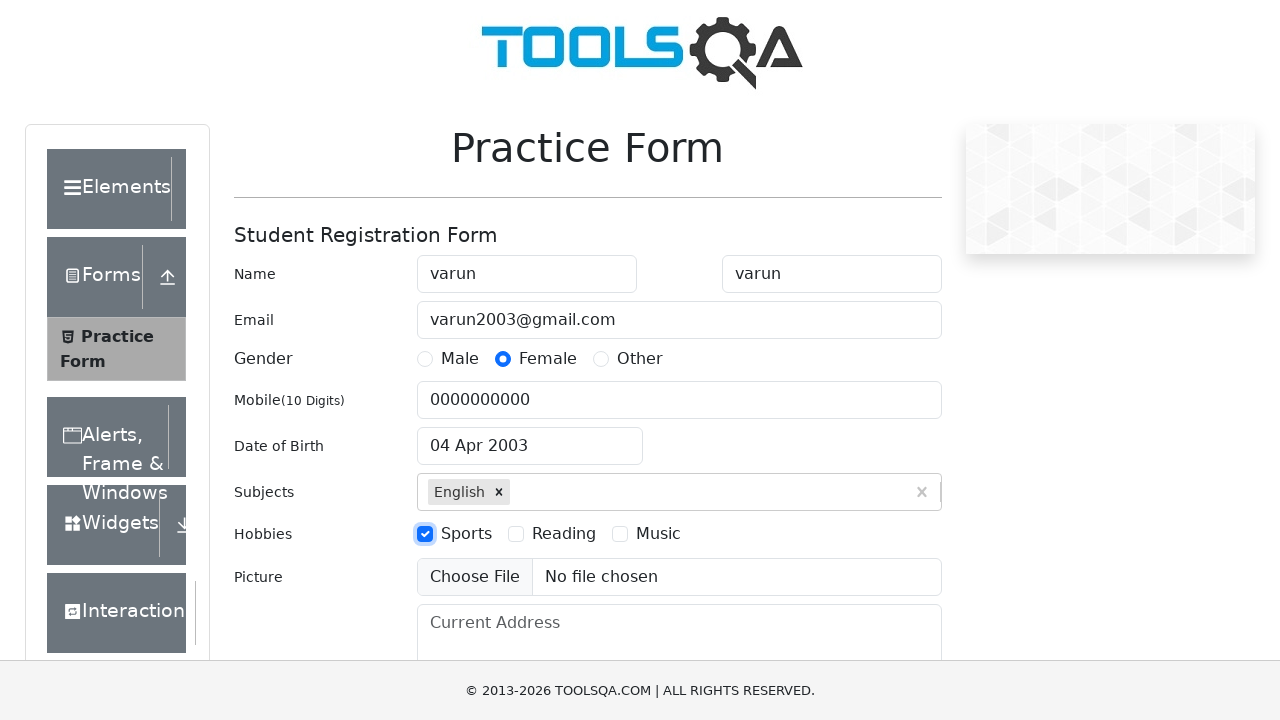

Filled current address field with 'Nellore' on #currentAddress
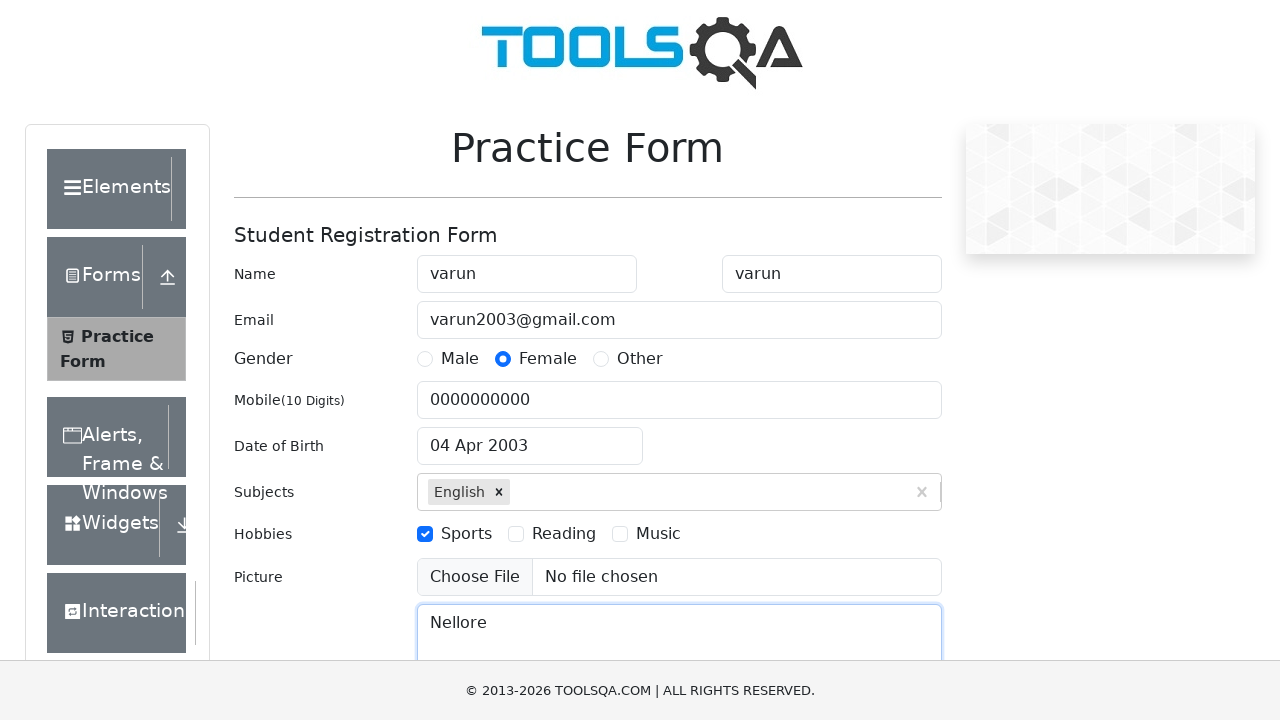

Clicked state selection dropdown at (430, 437) on #react-select-3-input
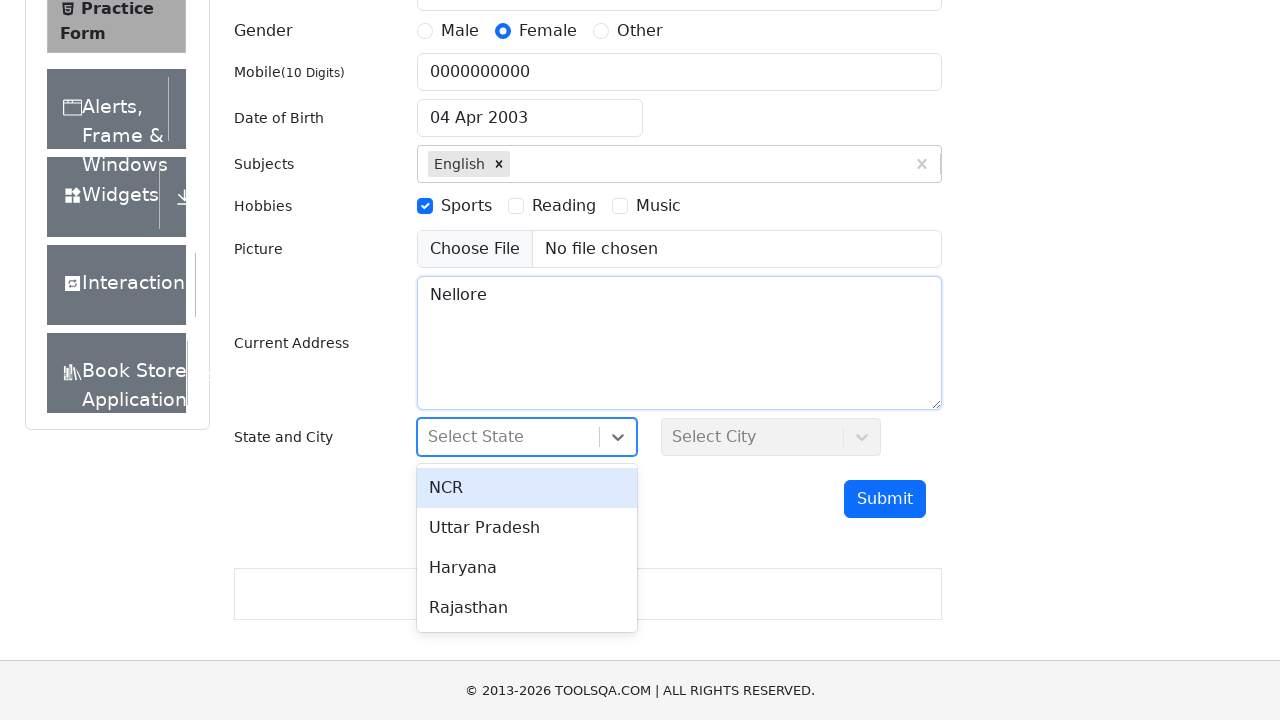

Typed 'NCR' in state selection field on #react-select-3-input
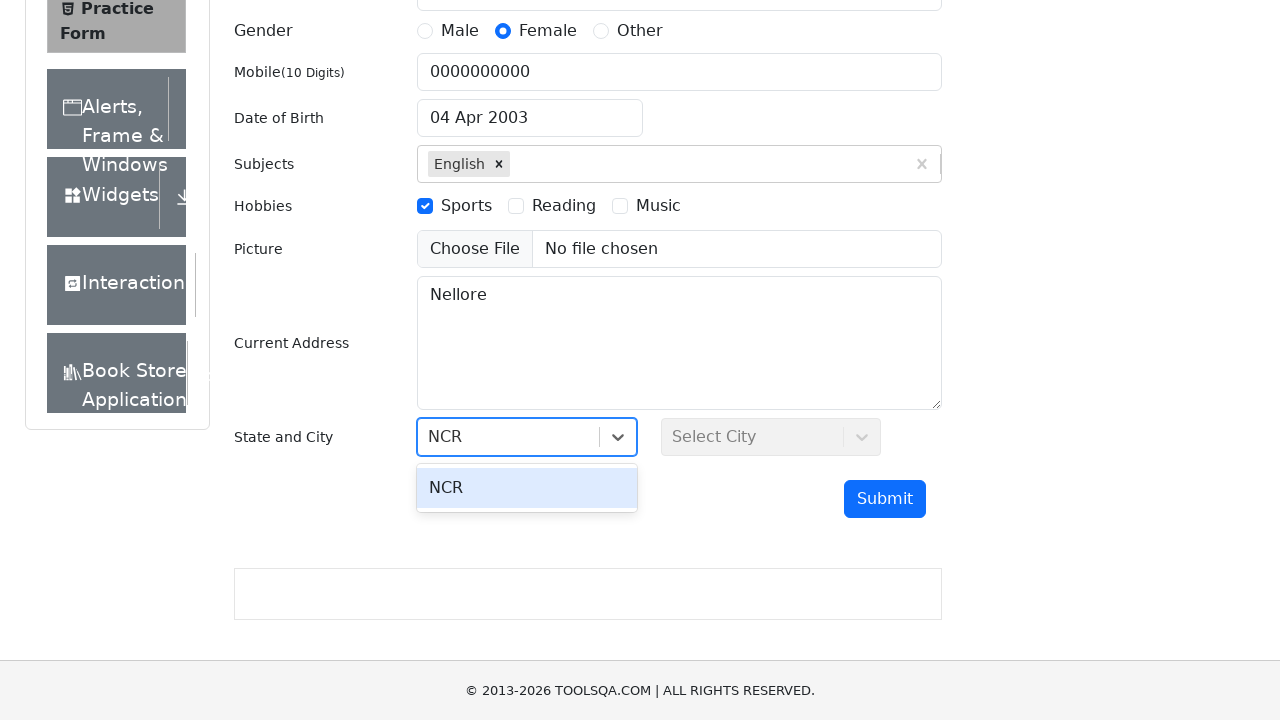

Pressed ArrowDown to navigate state dropdown
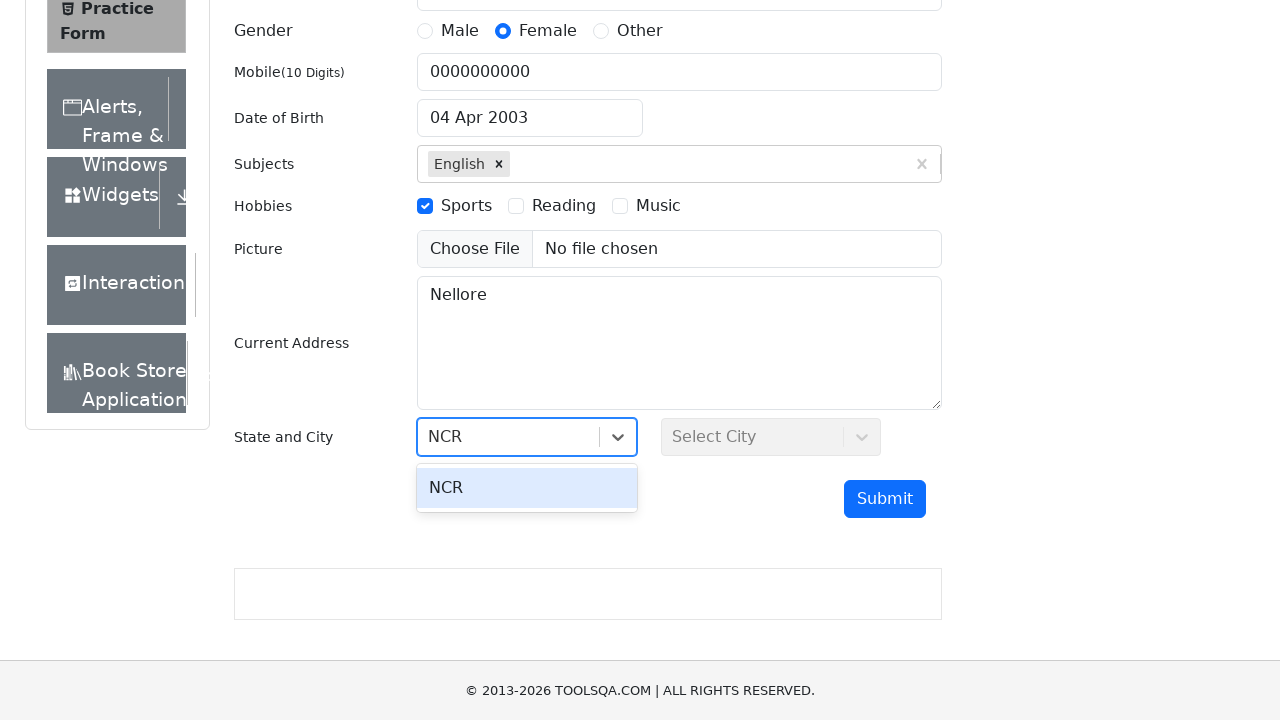

Pressed Enter to select NCR state
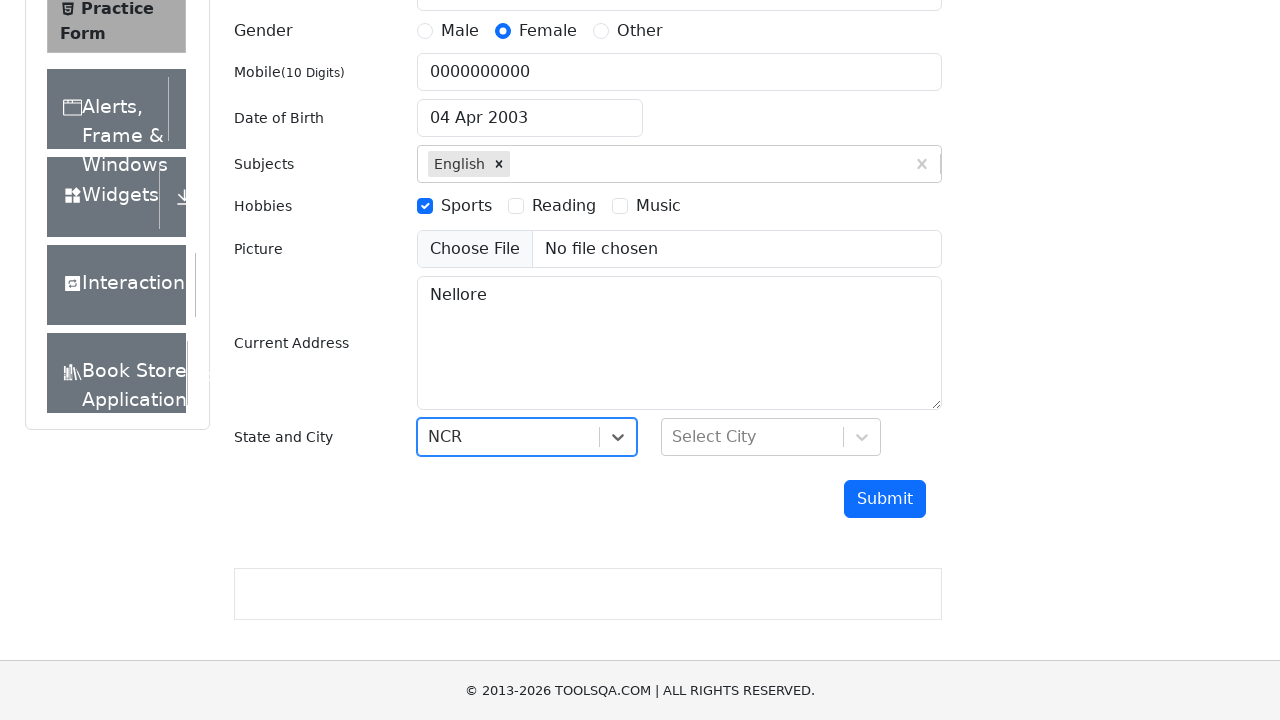

Clicked city selection dropdown at (674, 437) on #react-select-4-input
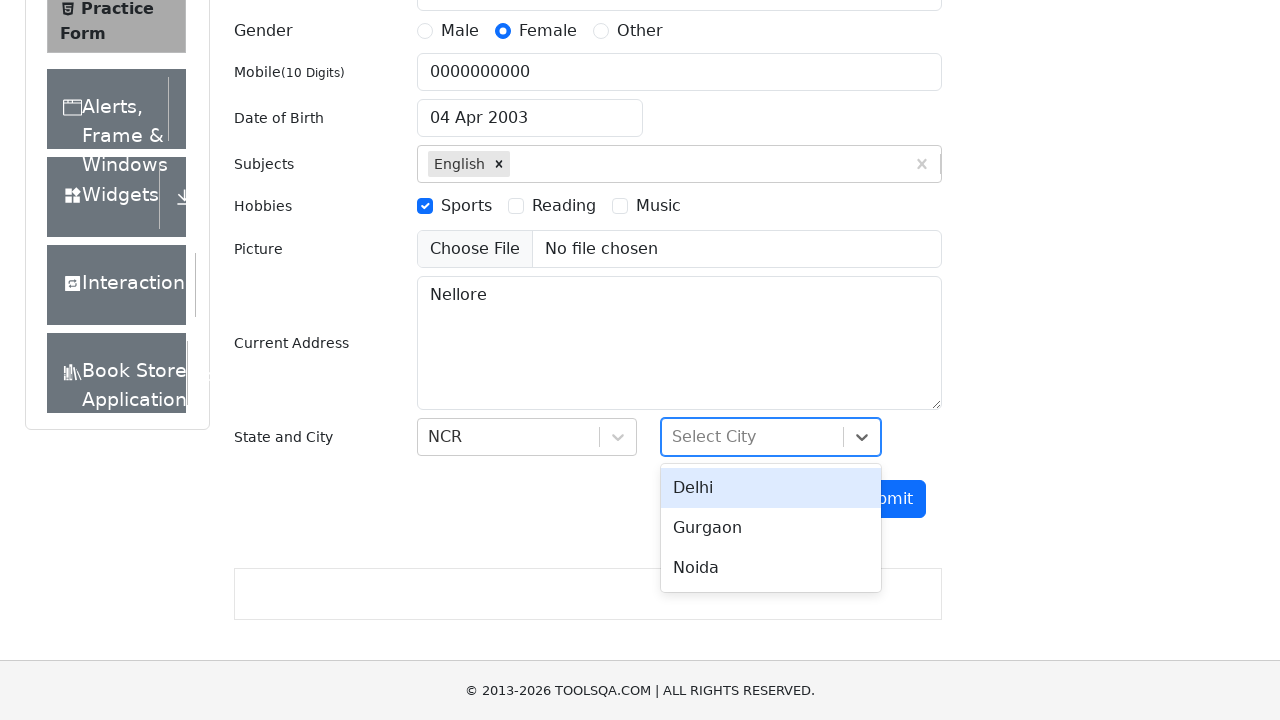

Typed 'Noida' in city selection field on #react-select-4-input
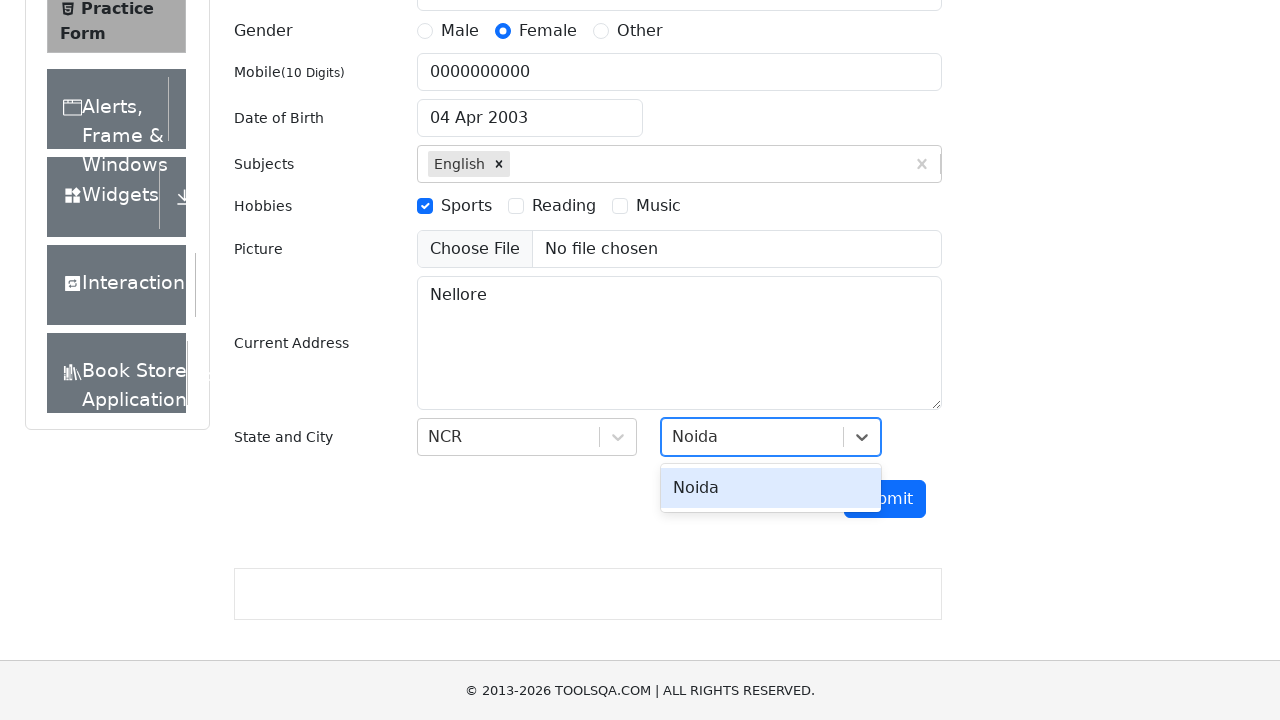

Pressed ArrowDown to navigate city dropdown
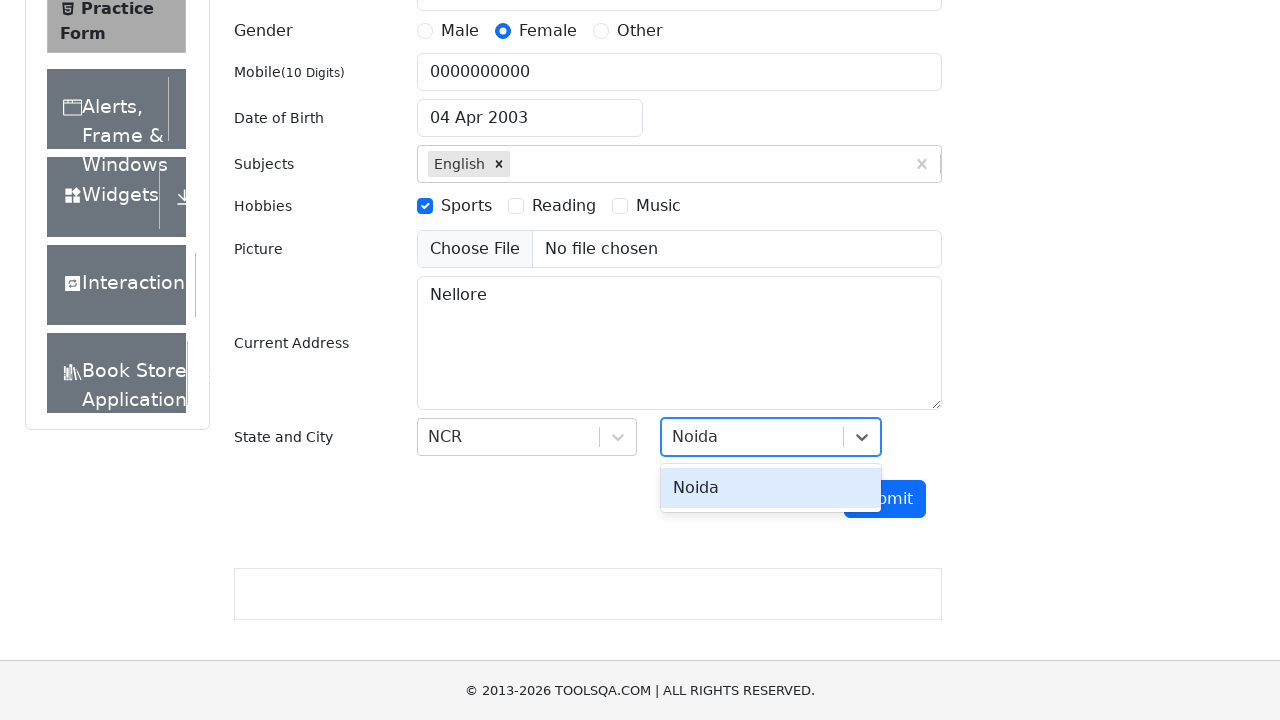

Pressed Enter to select Noida city
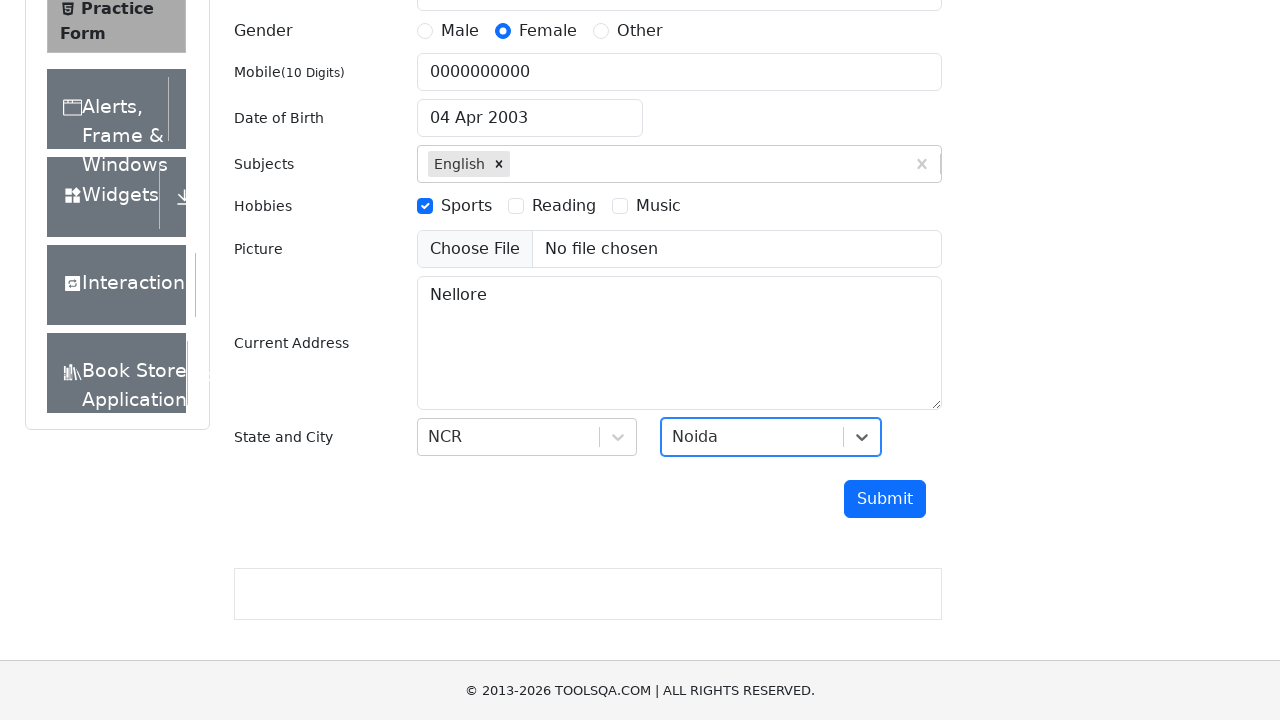

Clicked submit button to submit the registration form at (885, 499) on #submit
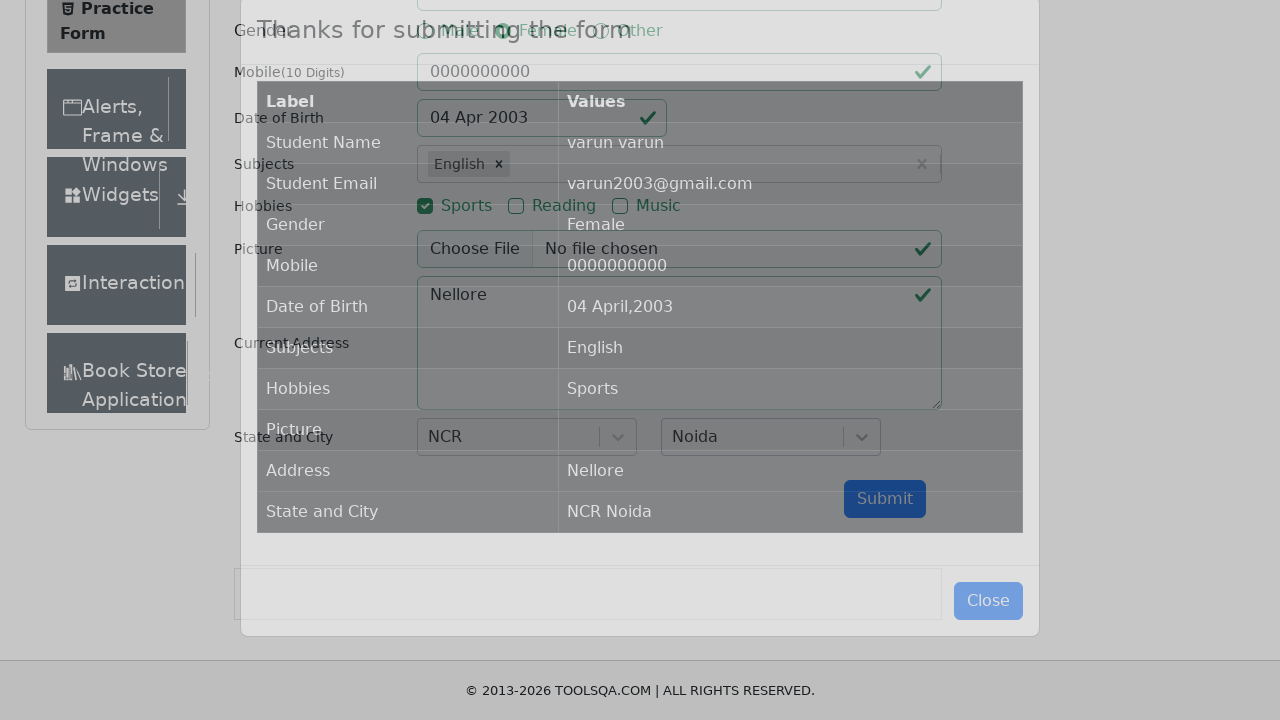

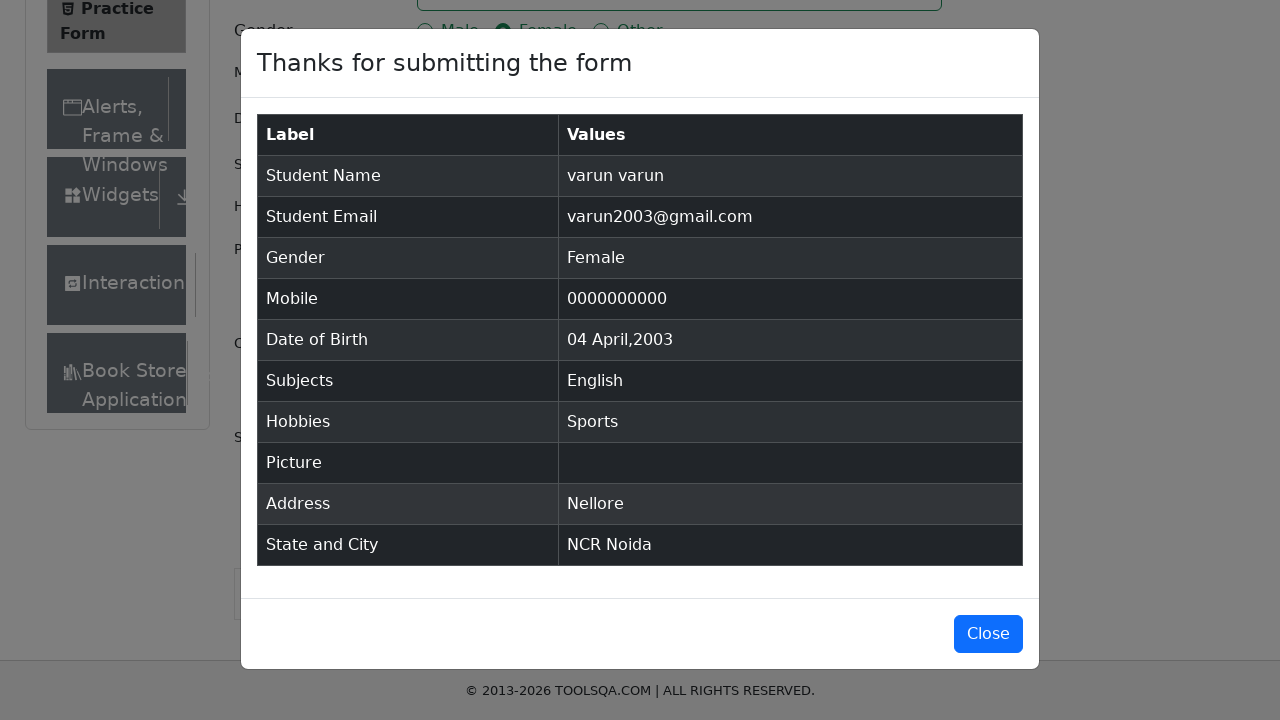